Tests drag and drop functionality by dragging the 'Drag me' element onto the 'Drop here' target and verifying the text changes to 'Dropped!'

Starting URL: https://demoqa.com/droppable

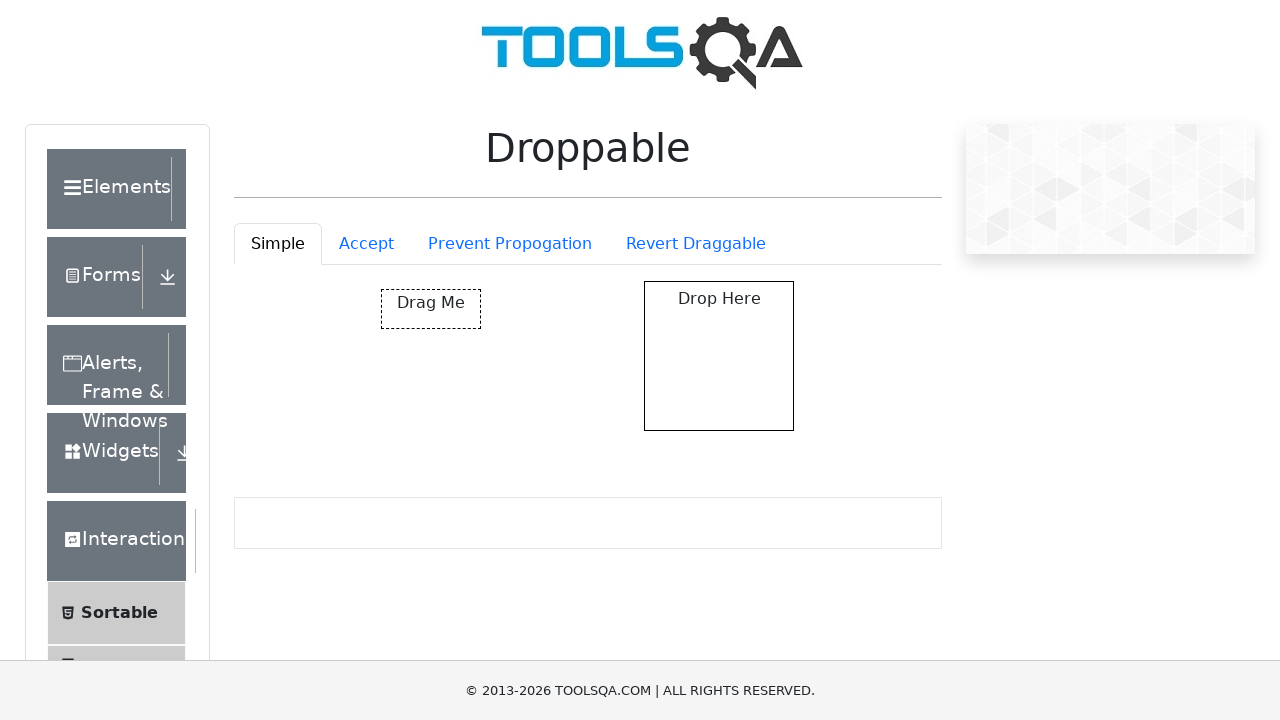

Located the 'Drag me' element
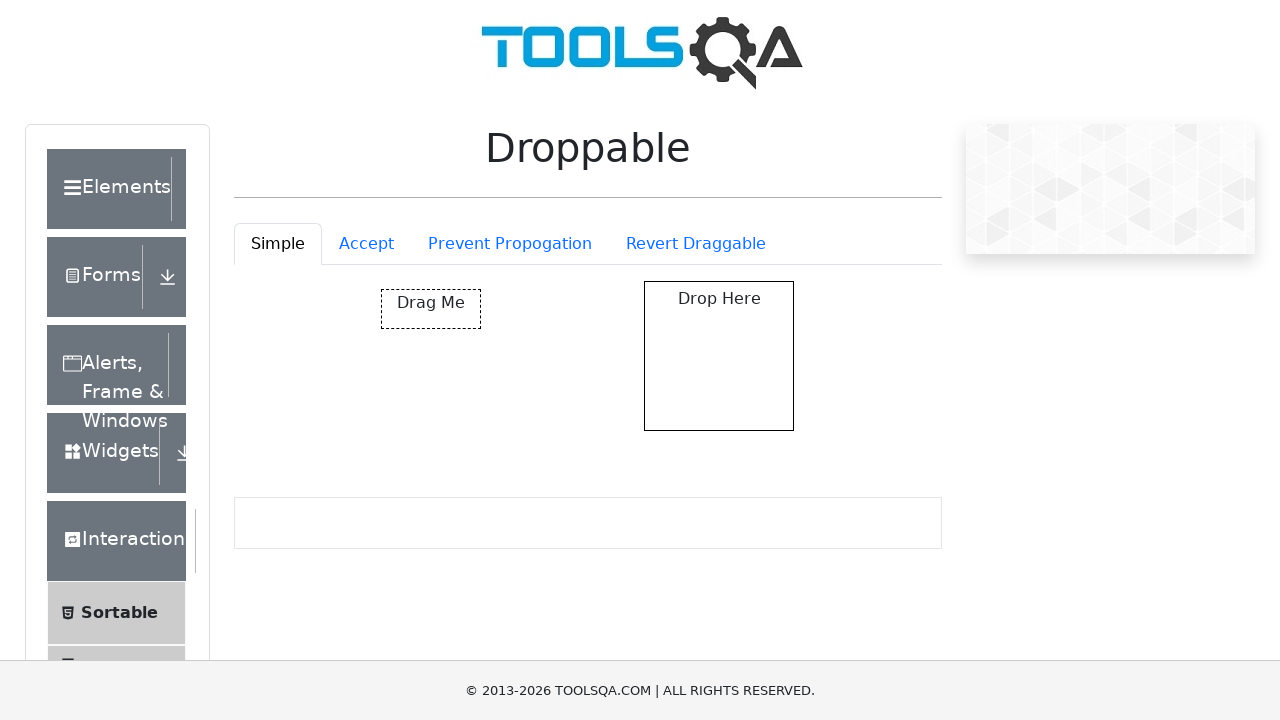

Located the 'Drop here' target element
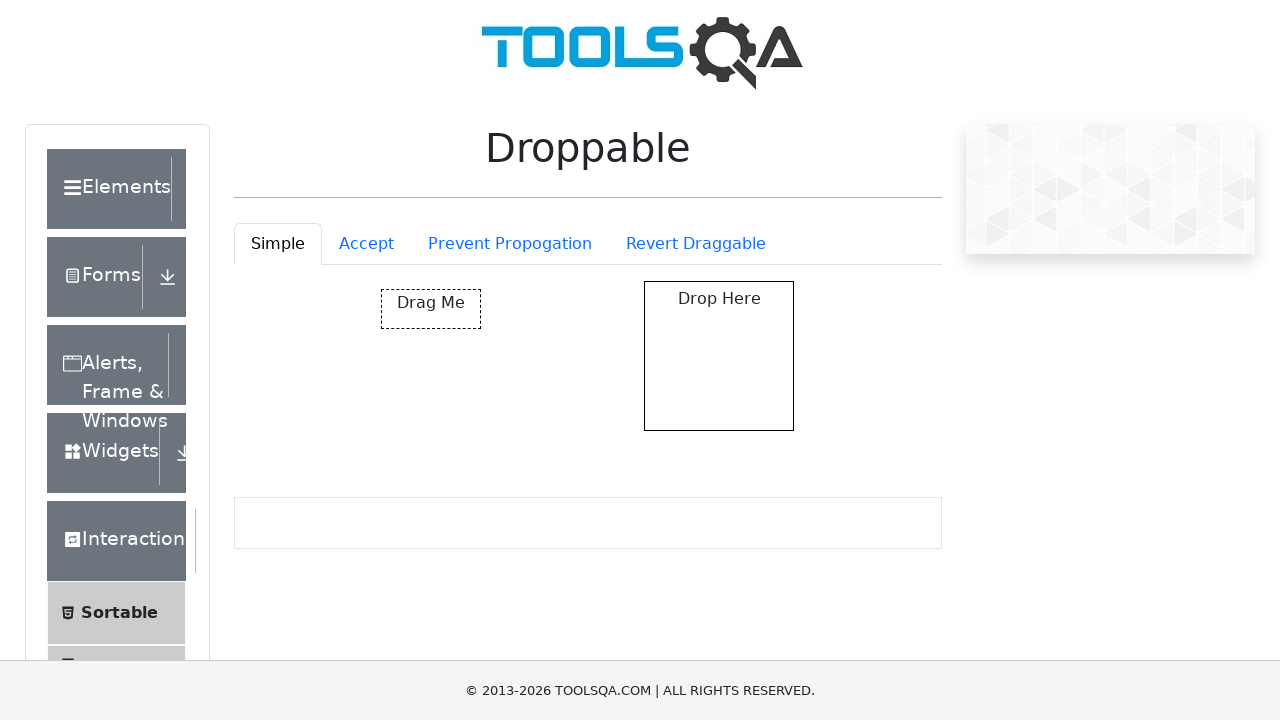

Performed drag and drop action from 'Drag me' to 'Drop here' at (719, 356)
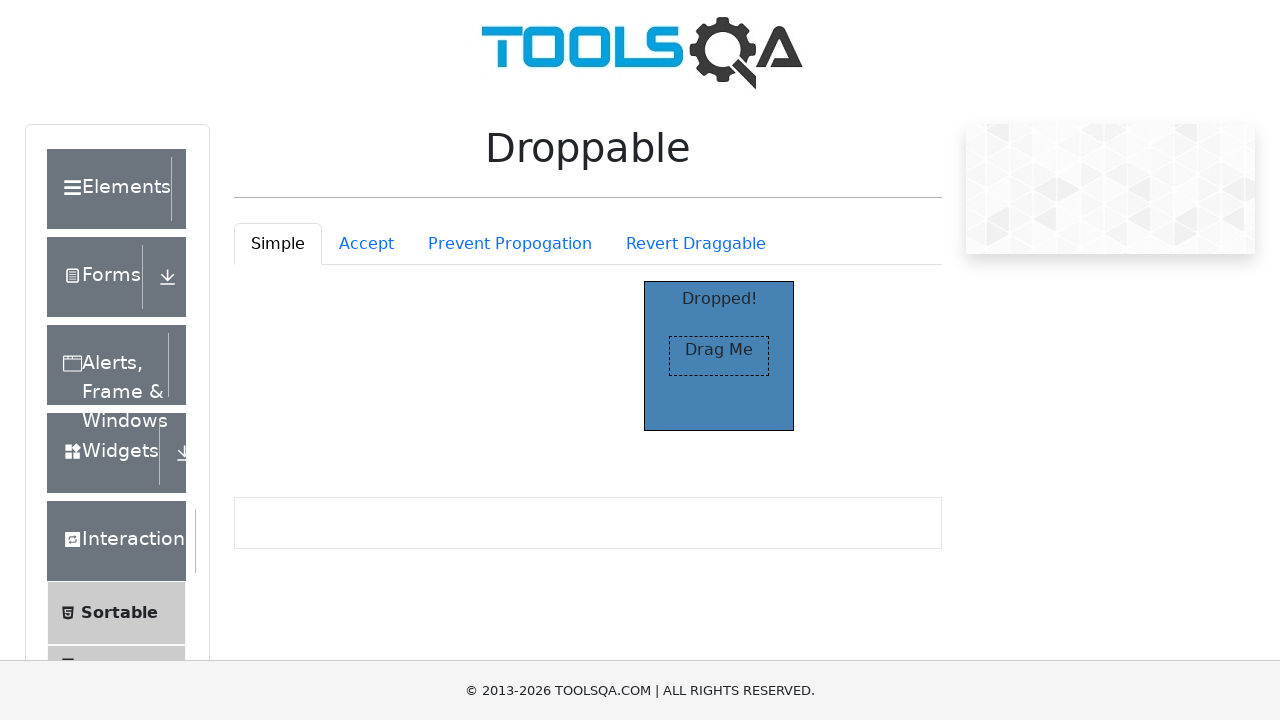

Waited for 'Dropped!' text to appear in drop target
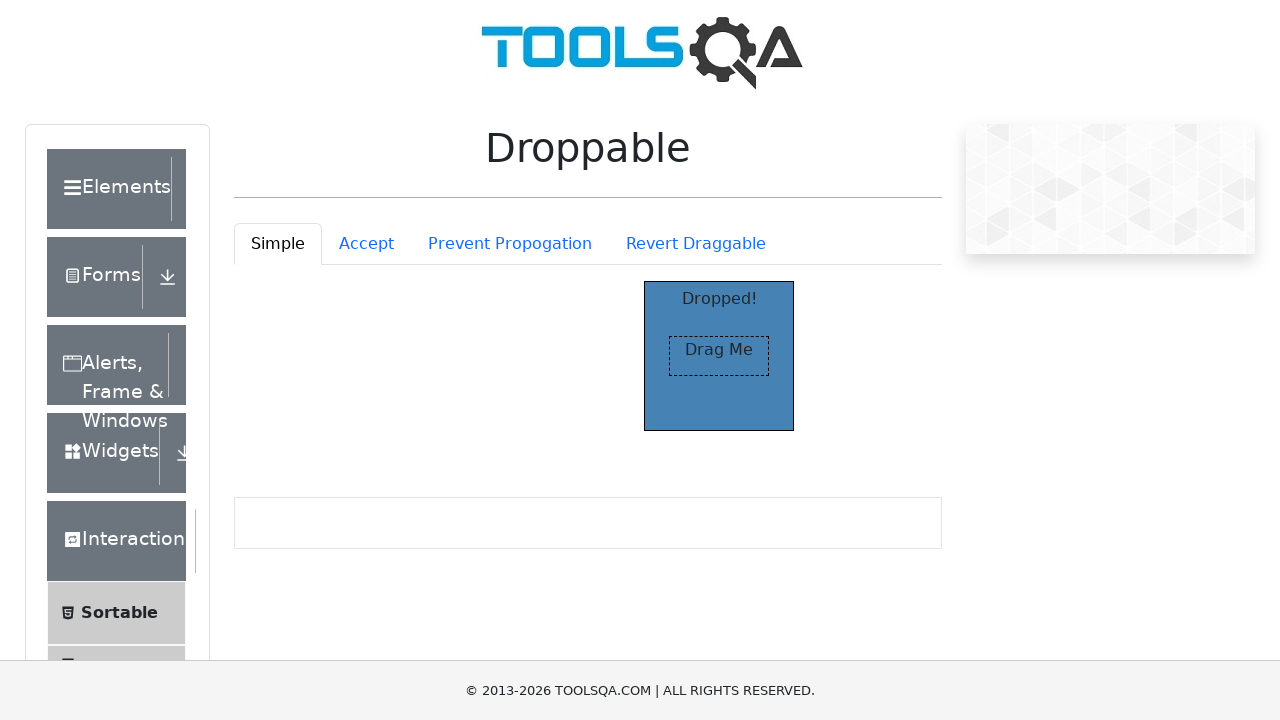

Retrieved the text content from drop target: 'Dropped!'
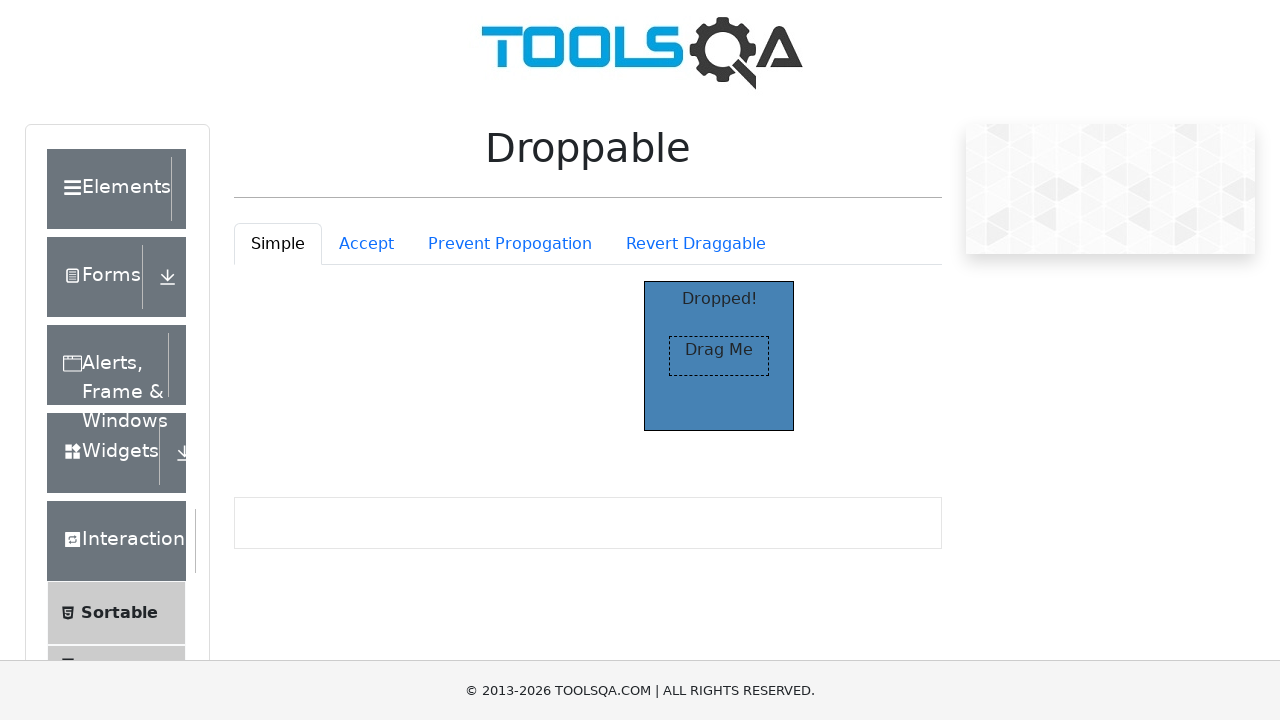

Verified that drop target text is 'Dropped!' - assertion passed
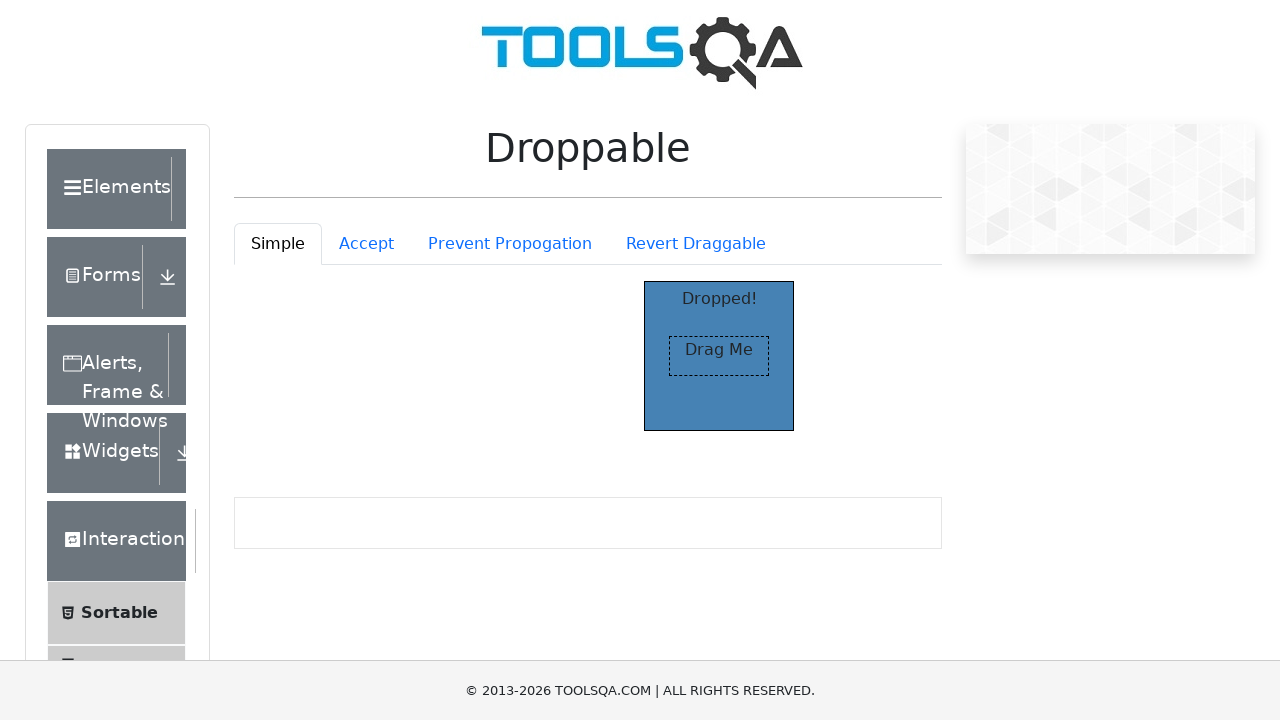

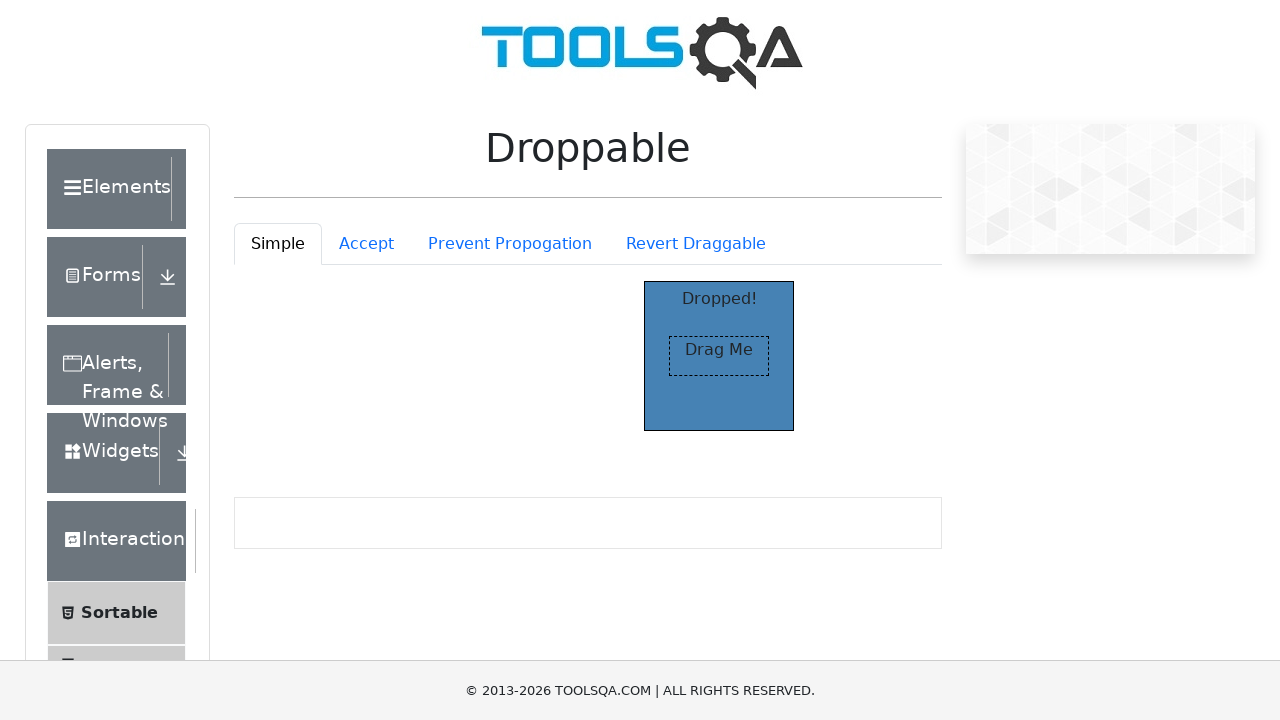